Tests different types of JavaScript alerts (simple alert, confirm box, and prompt box) by triggering them and interacting with each alert type

Starting URL: https://www.hyrtutorials.com/p/alertsdemo.html

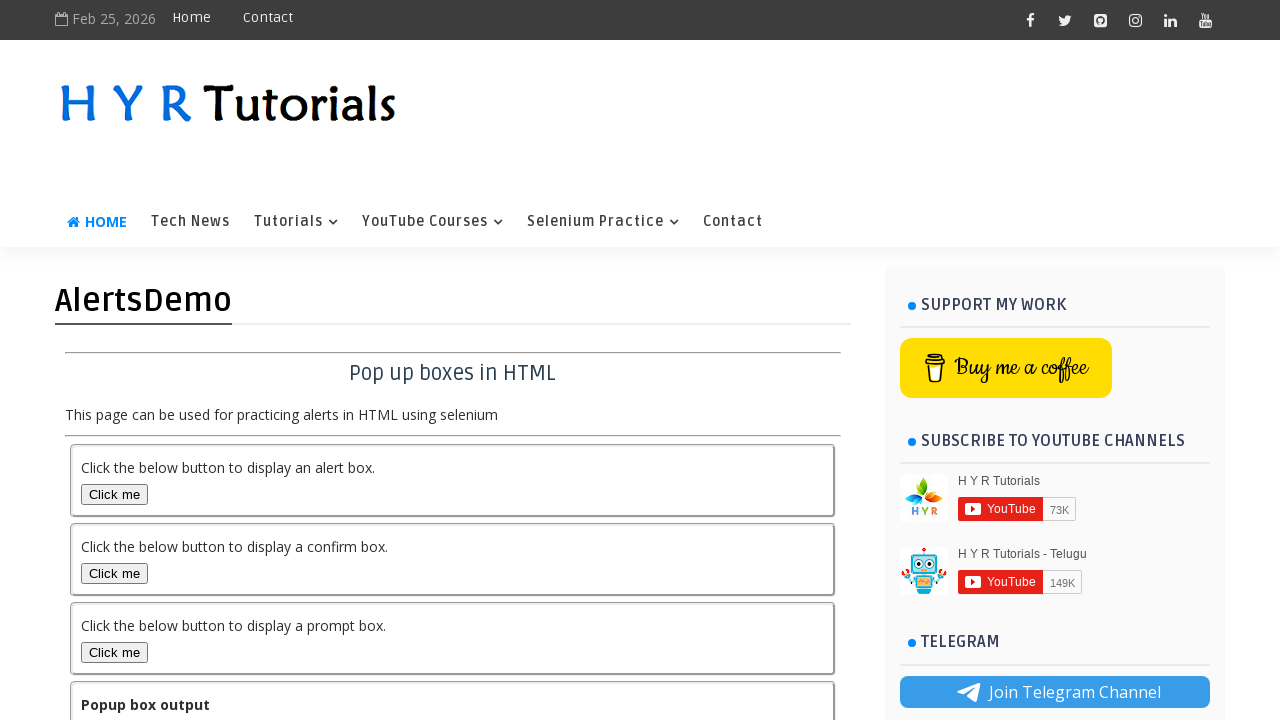

Clicked button to trigger simple alert at (114, 494) on #alertBox
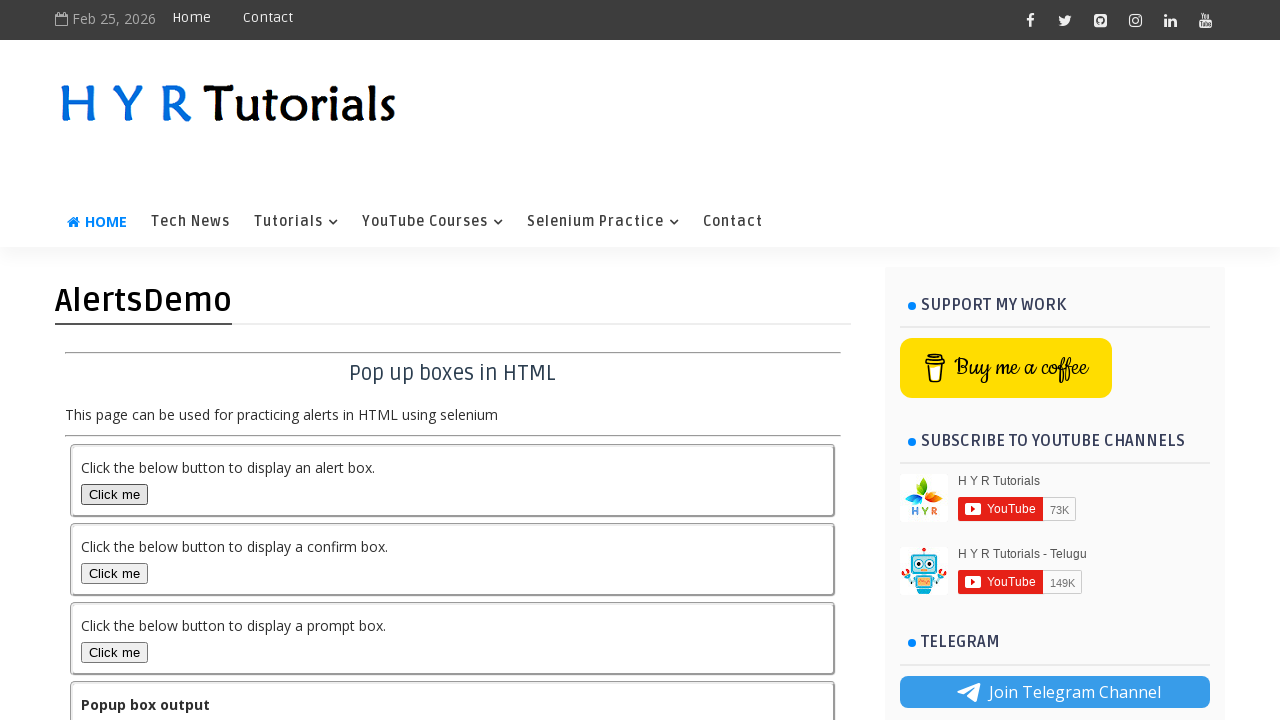

Set up dialog handler to accept simple alert
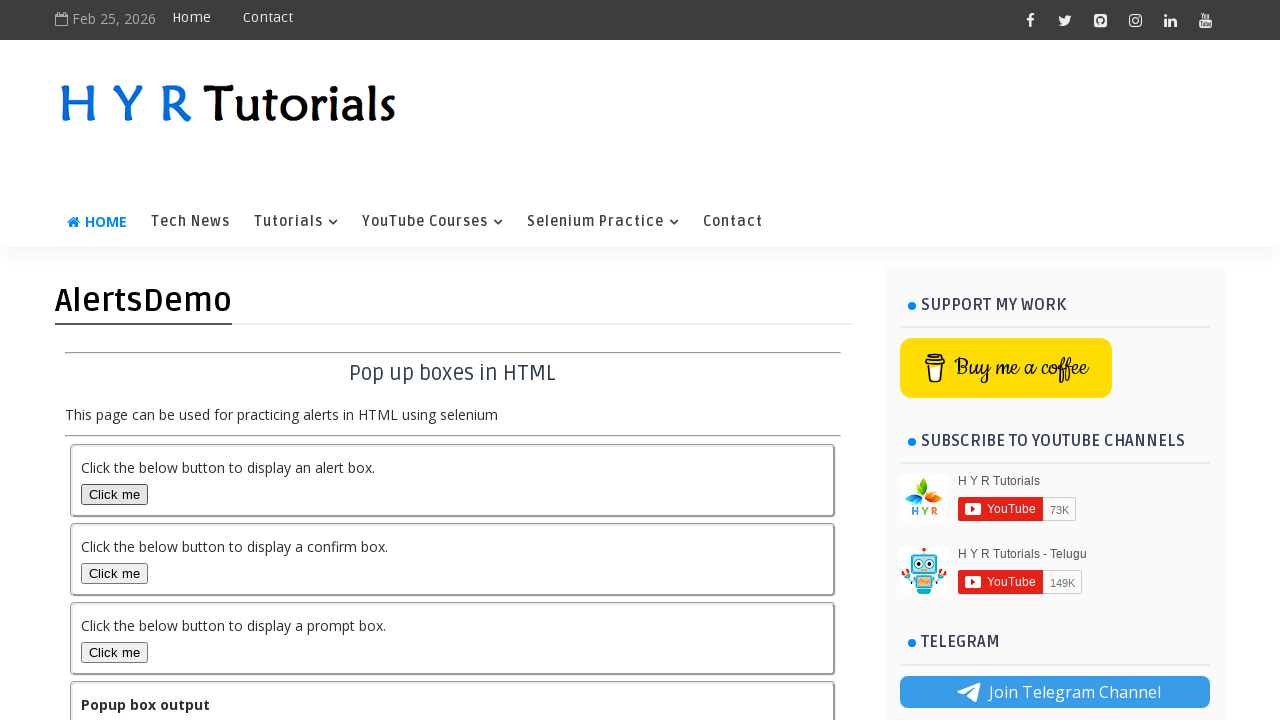

Clicked button to trigger confirm dialog at (114, 573) on #confirmBox
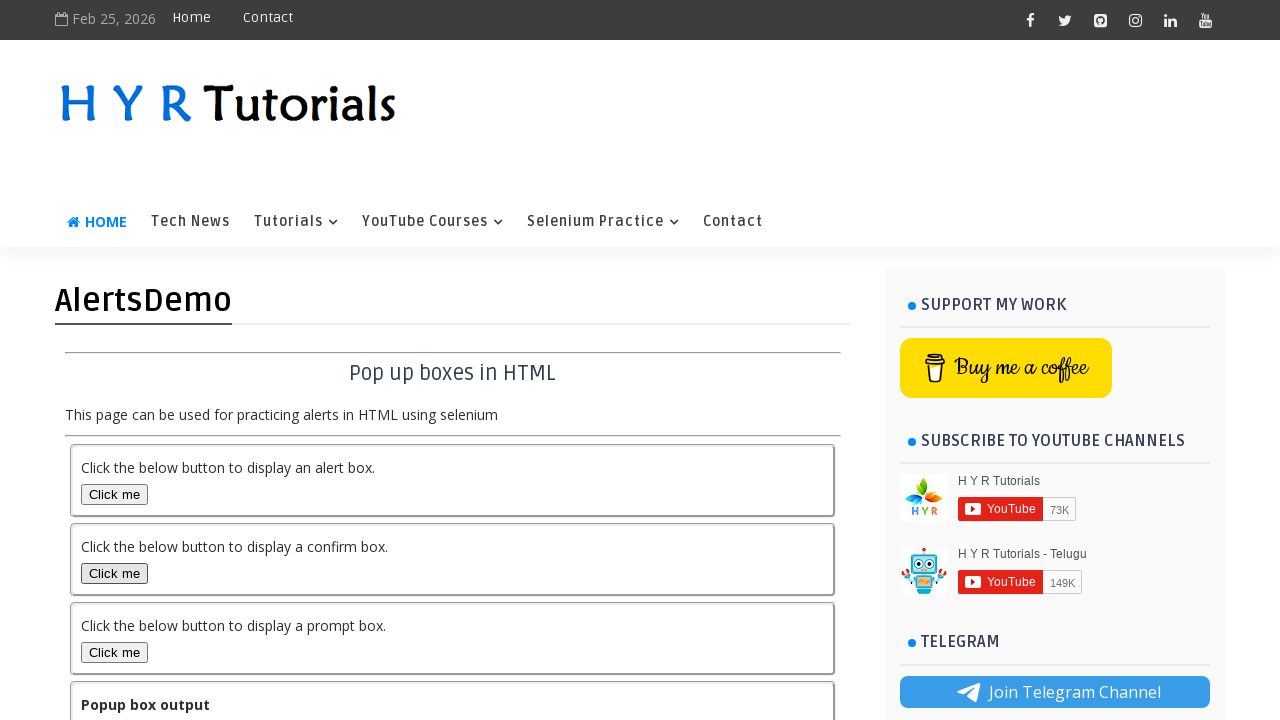

Set up dialog handler to dismiss confirm dialog
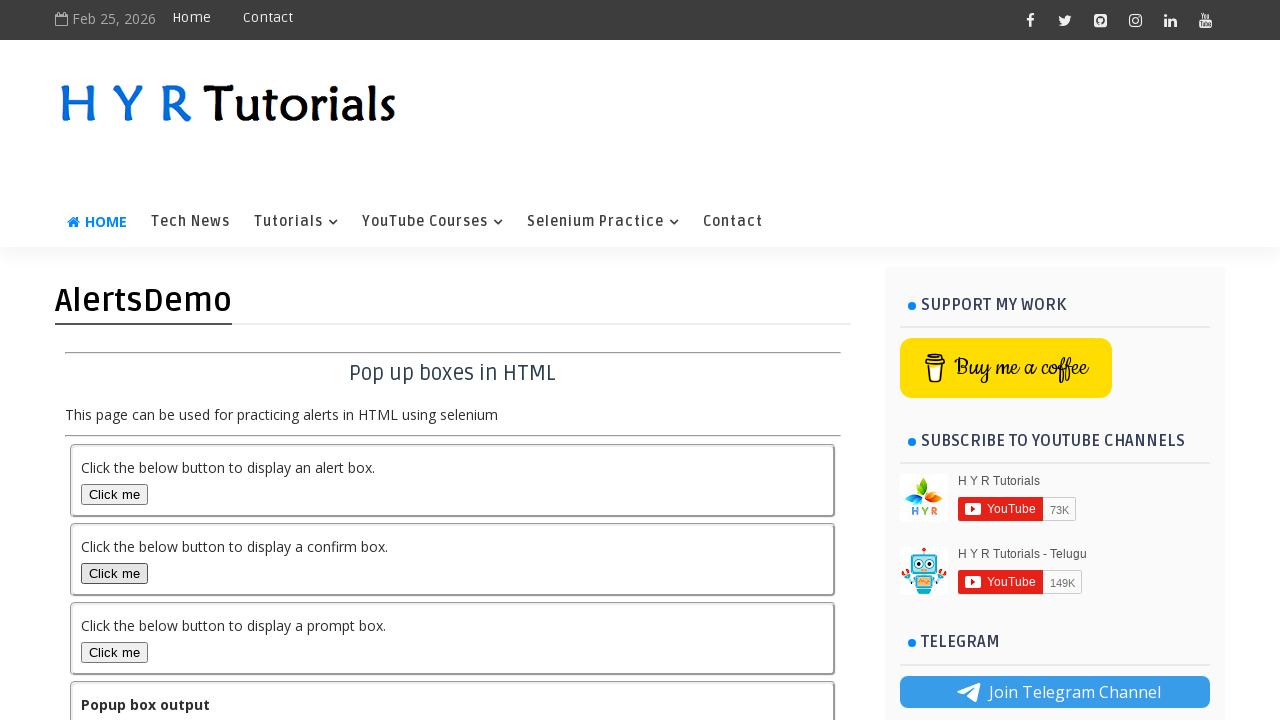

Clicked button to trigger prompt dialog at (114, 652) on #promptBox
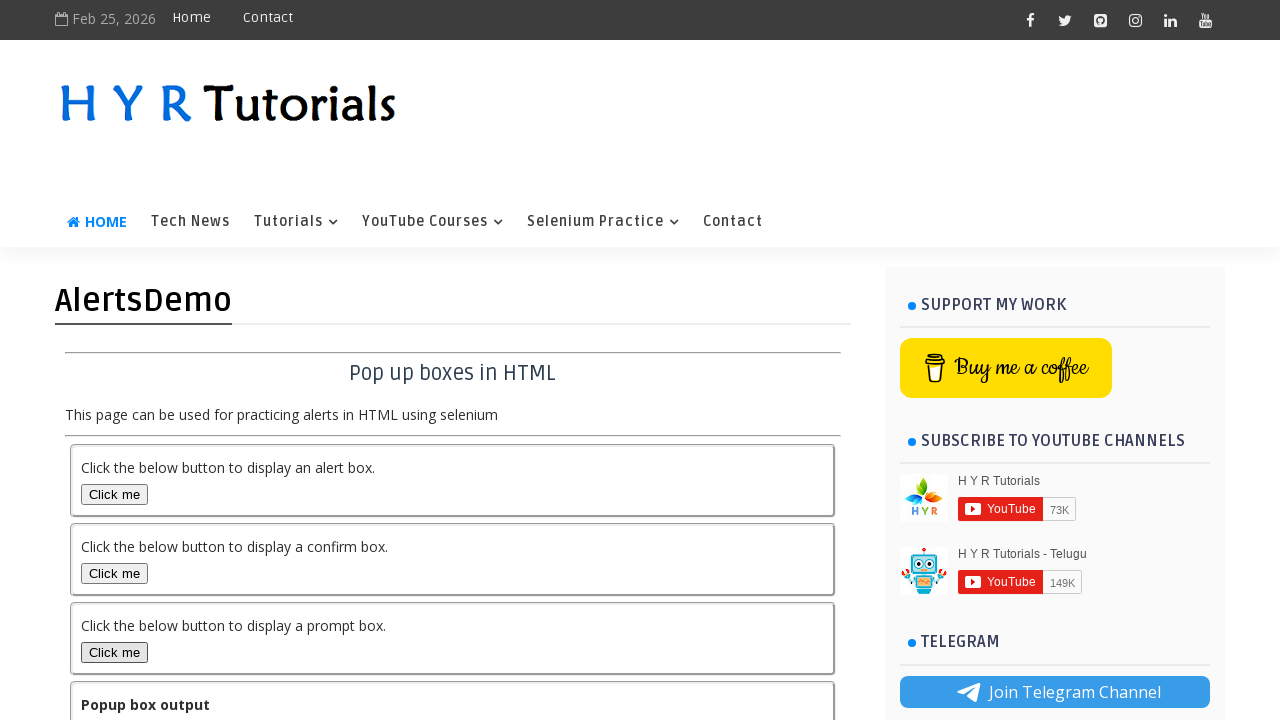

Set up dialog handler to accept prompt with 'Girija'
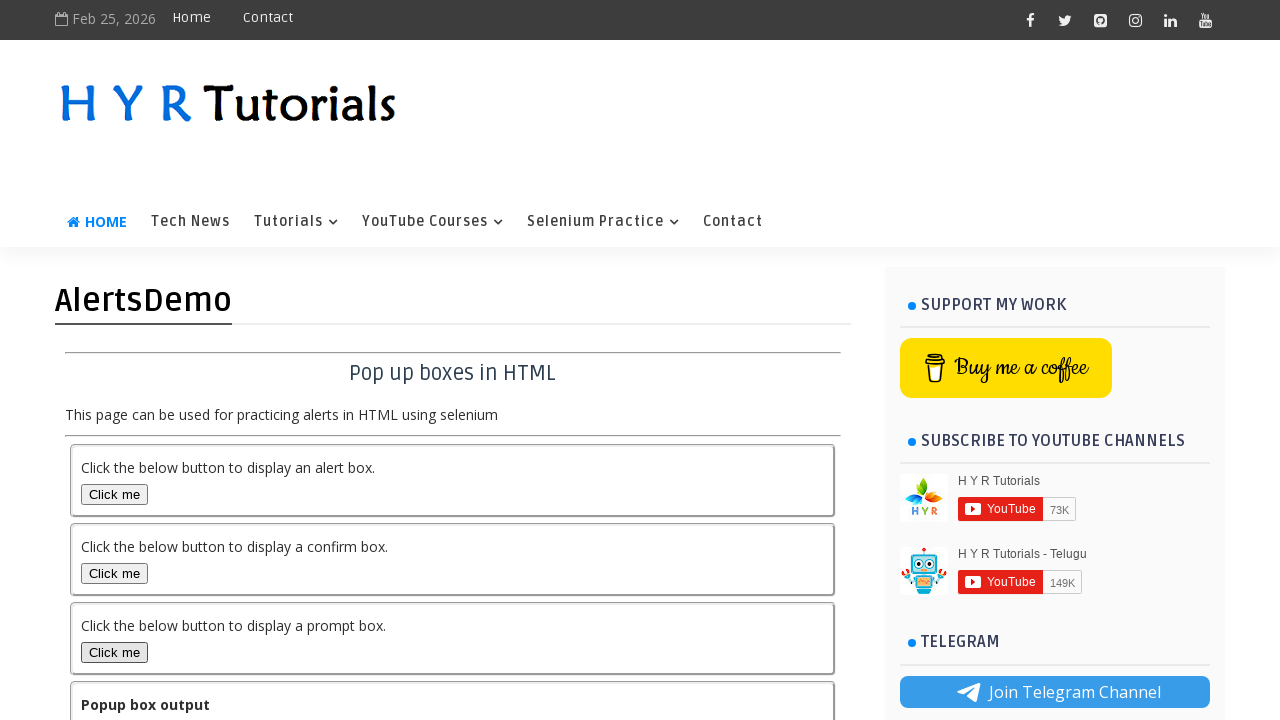

Clicked button again to trigger and handle prompt dialog at (114, 652) on #promptBox
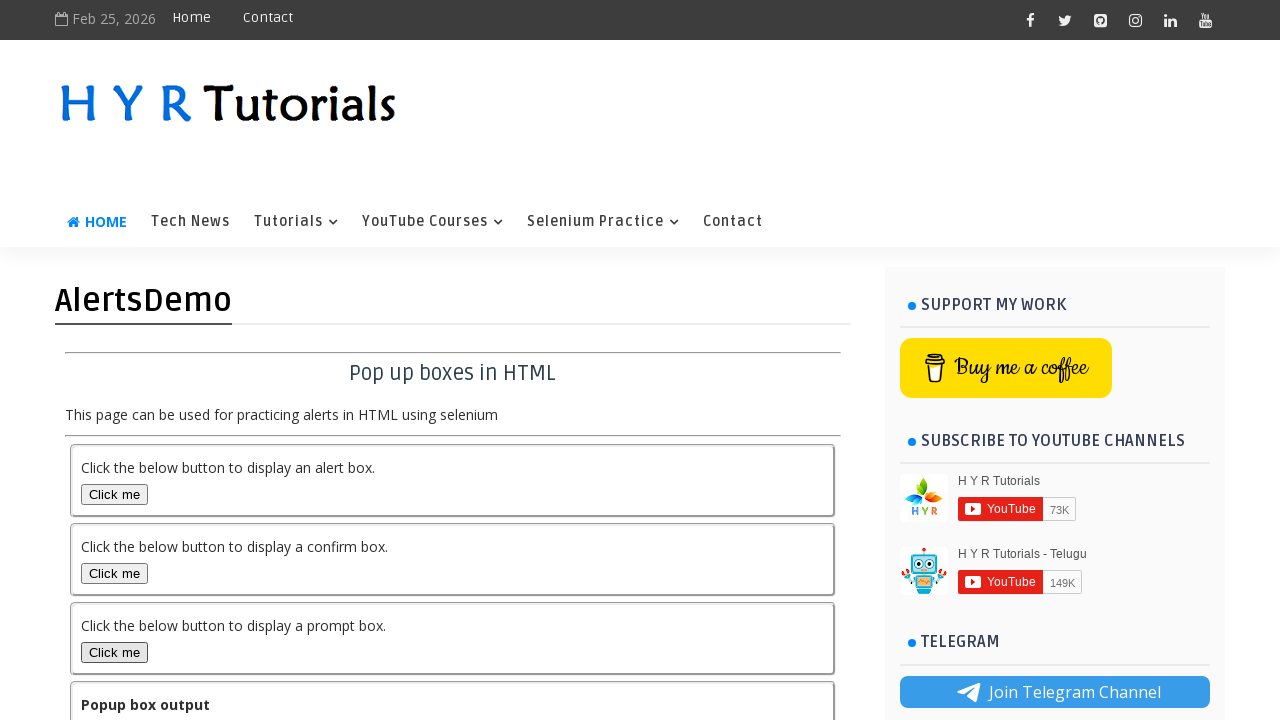

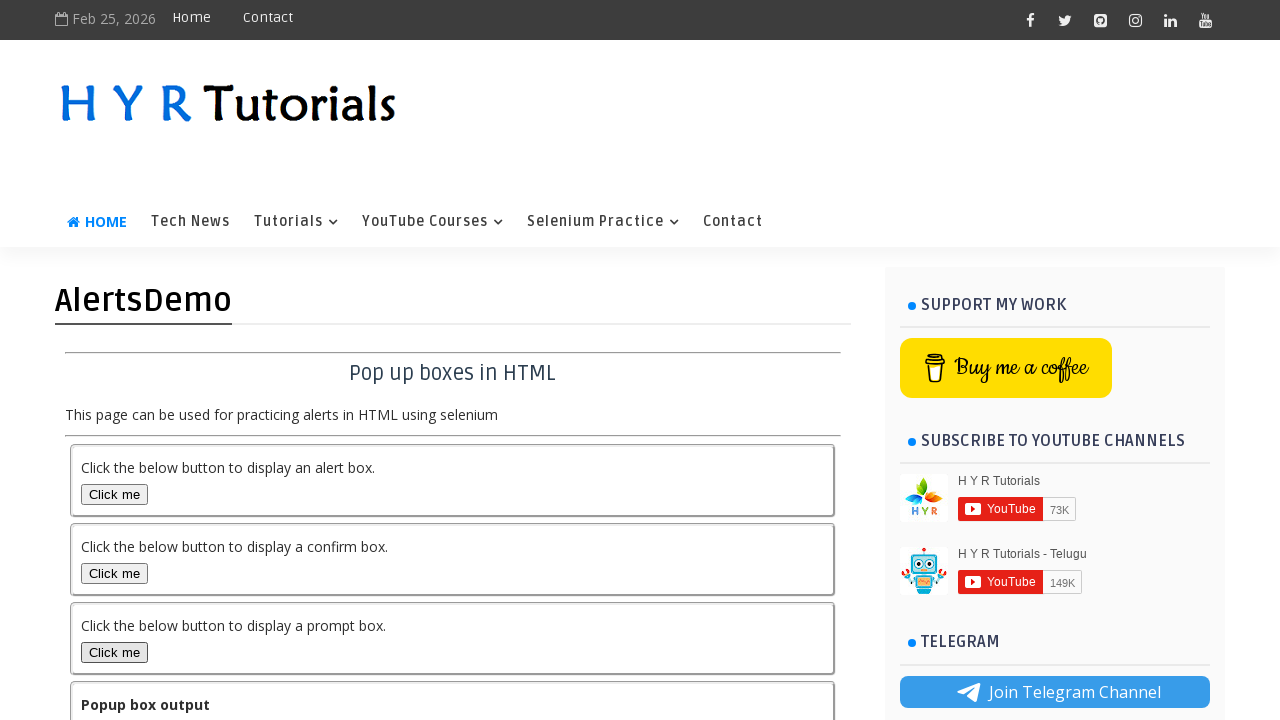